Navigates to Agoda website and resizes the browser window to specific dimensions (750x600)

Starting URL: https://www.agoda.com/en-in/

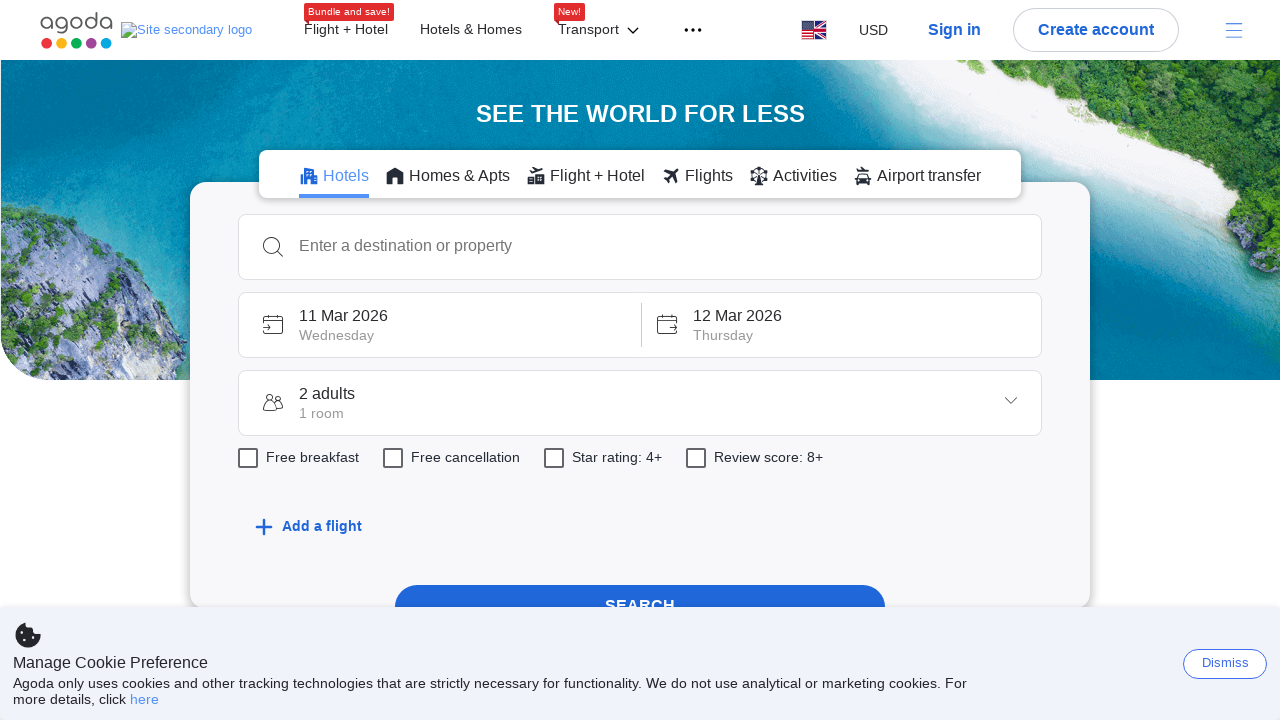

Navigated to Agoda website (https://www.agoda.com/en-in/)
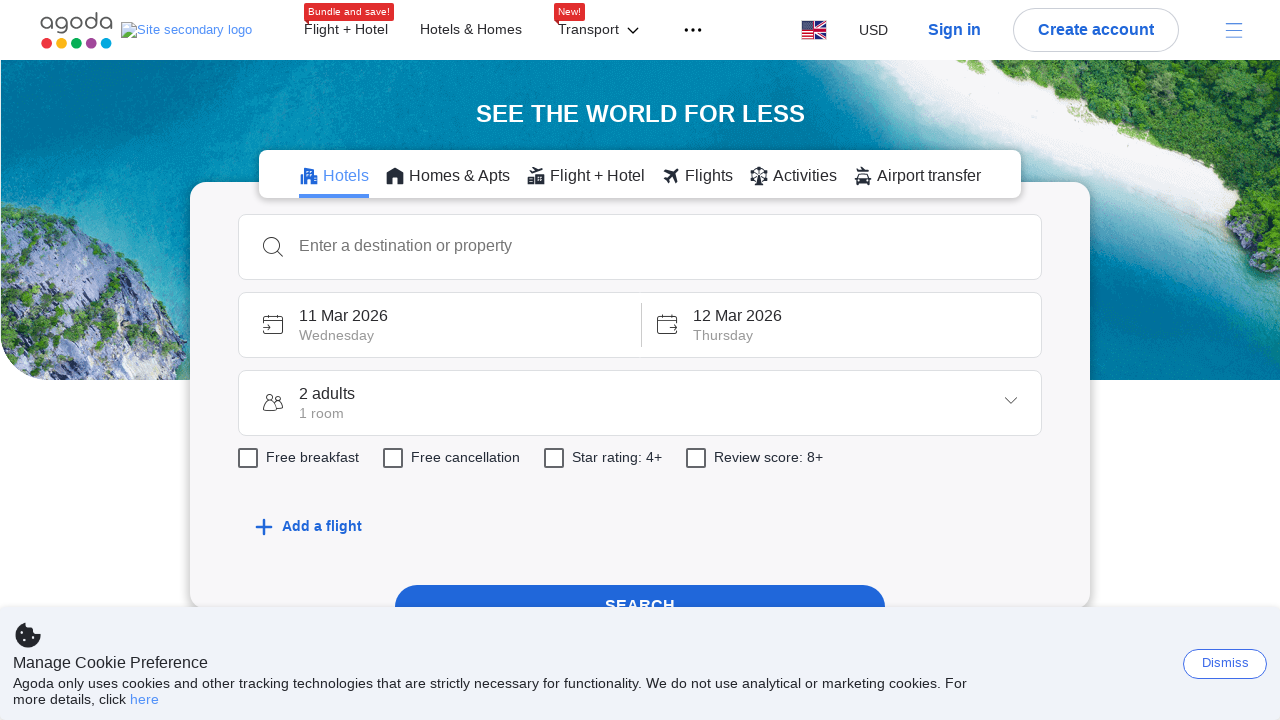

Resized browser window to 750x600 pixels
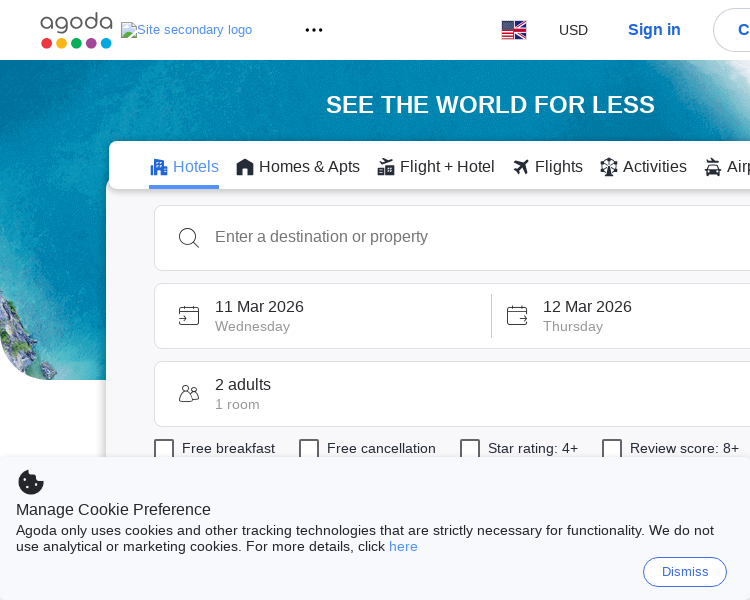

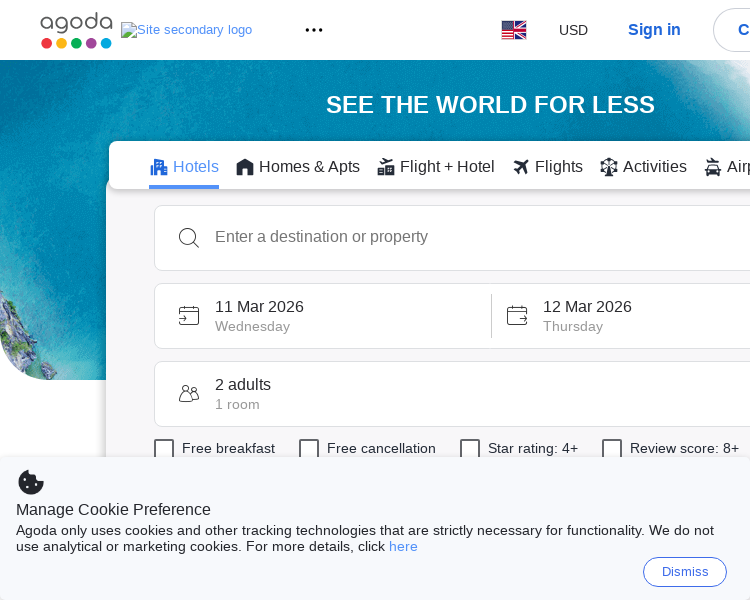